Tests drag and drop functionality by dragging an element to specific x,y coordinates on the page

Starting URL: http://jqueryui.com/resources/demos/droppable/default.html

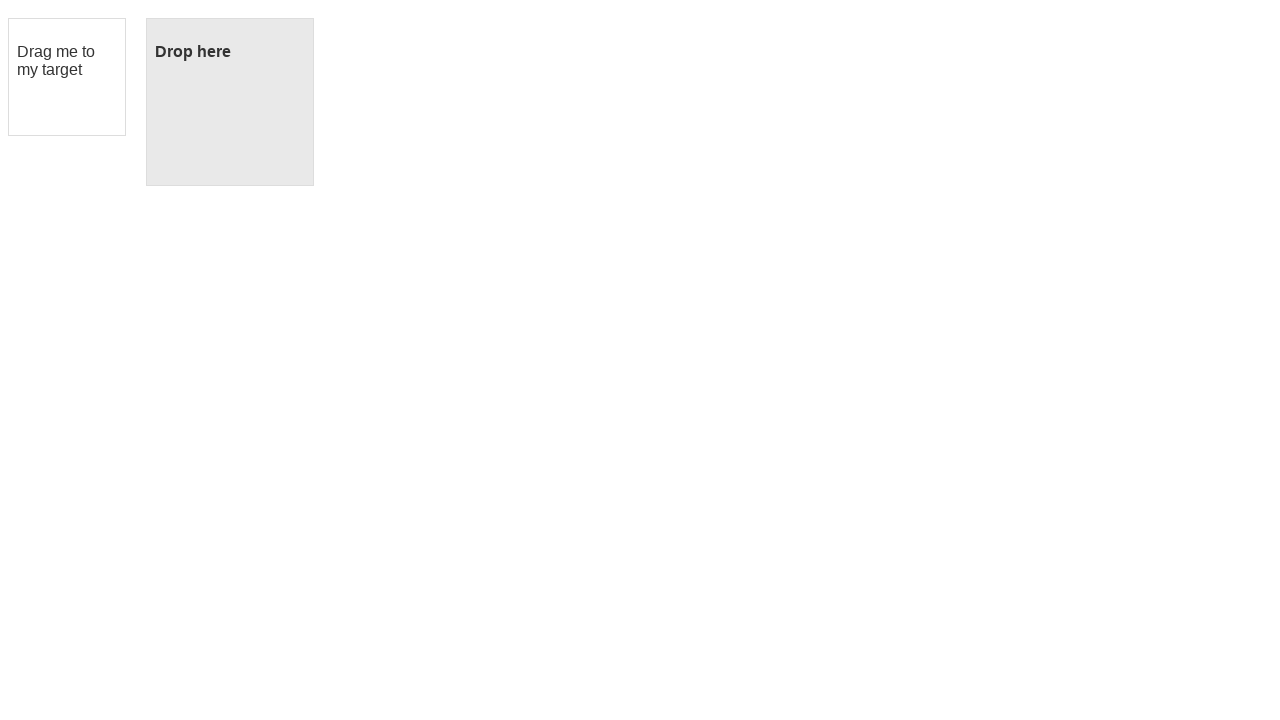

Located the draggable element
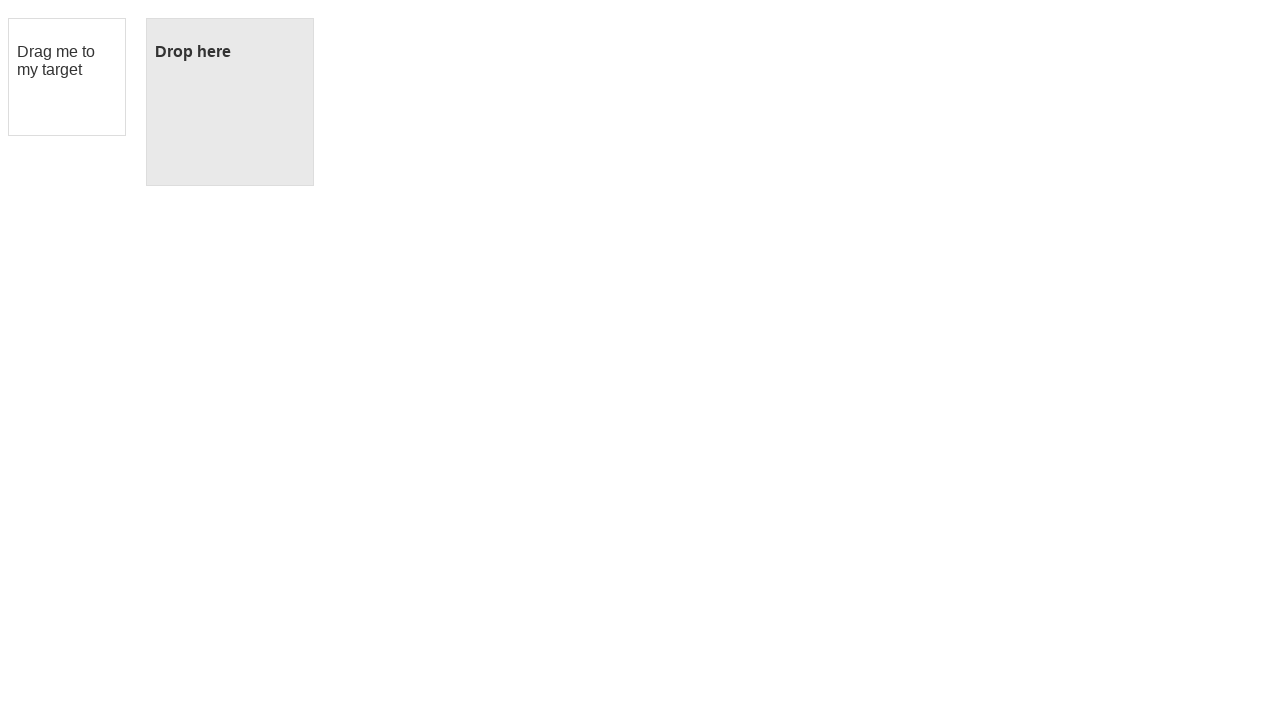

Retrieved bounding box of draggable element
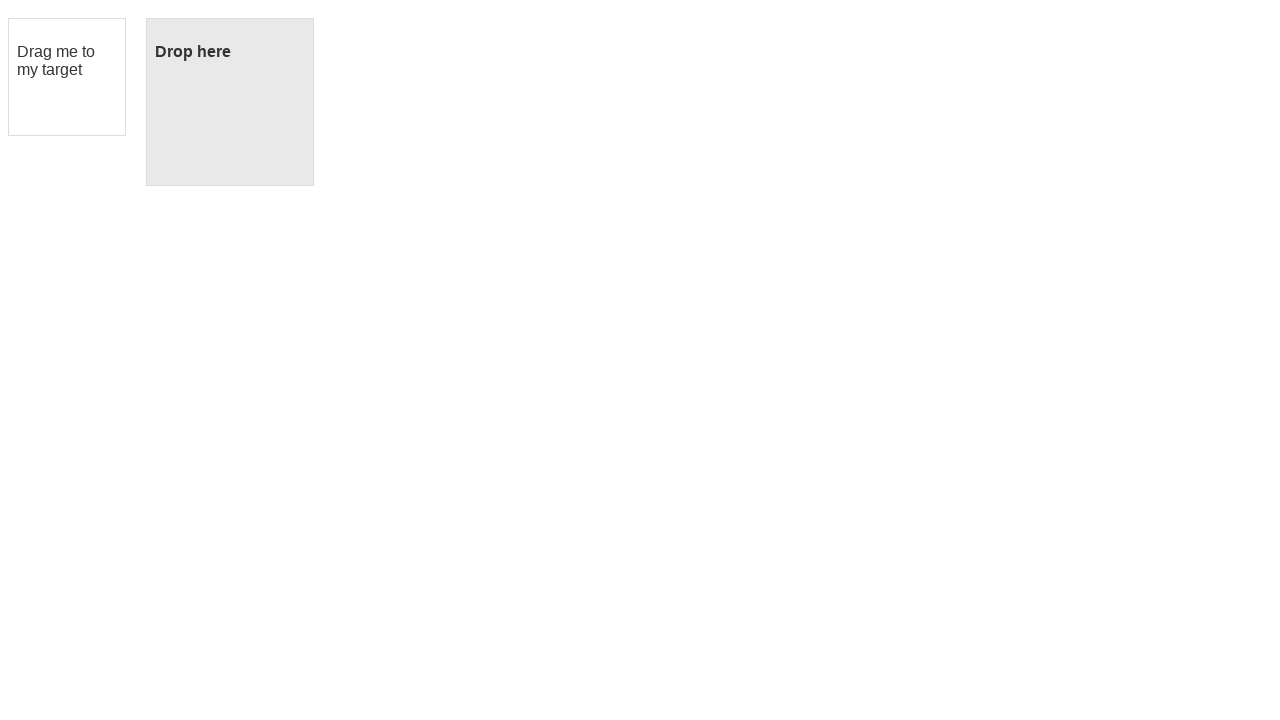

Moved mouse to center of draggable element at (67, 77)
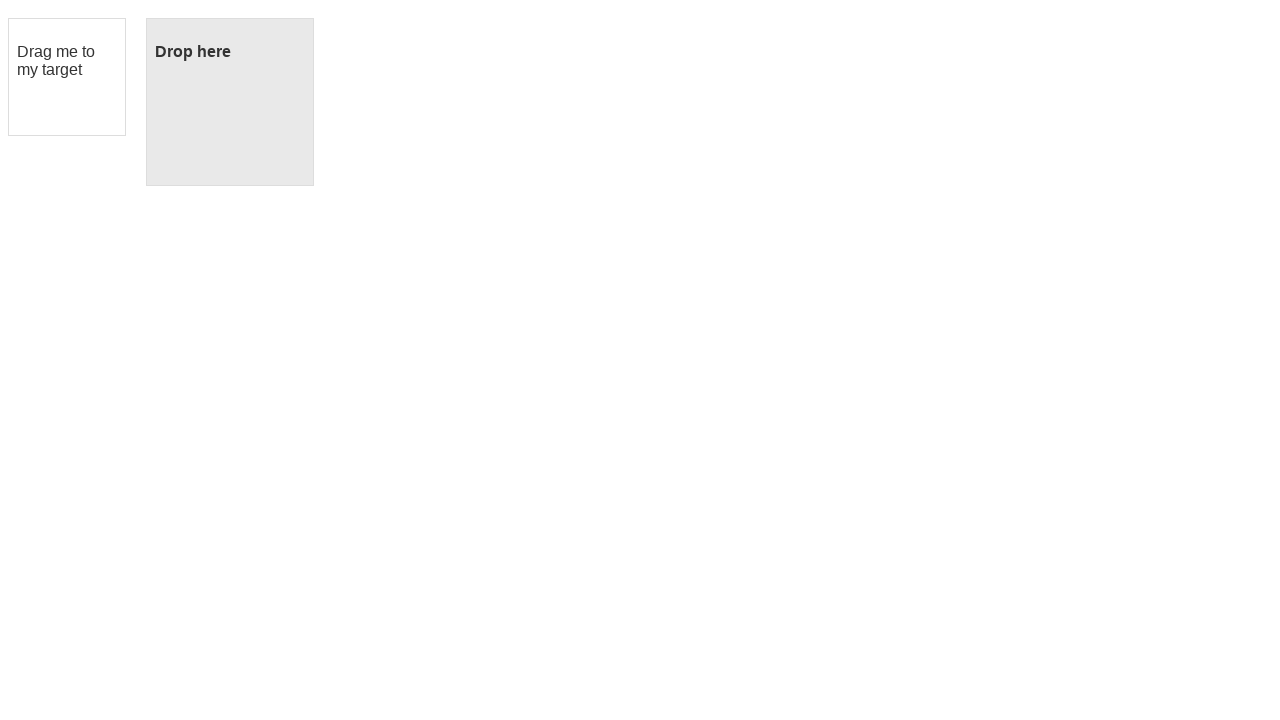

Pressed mouse button down to start drag at (67, 77)
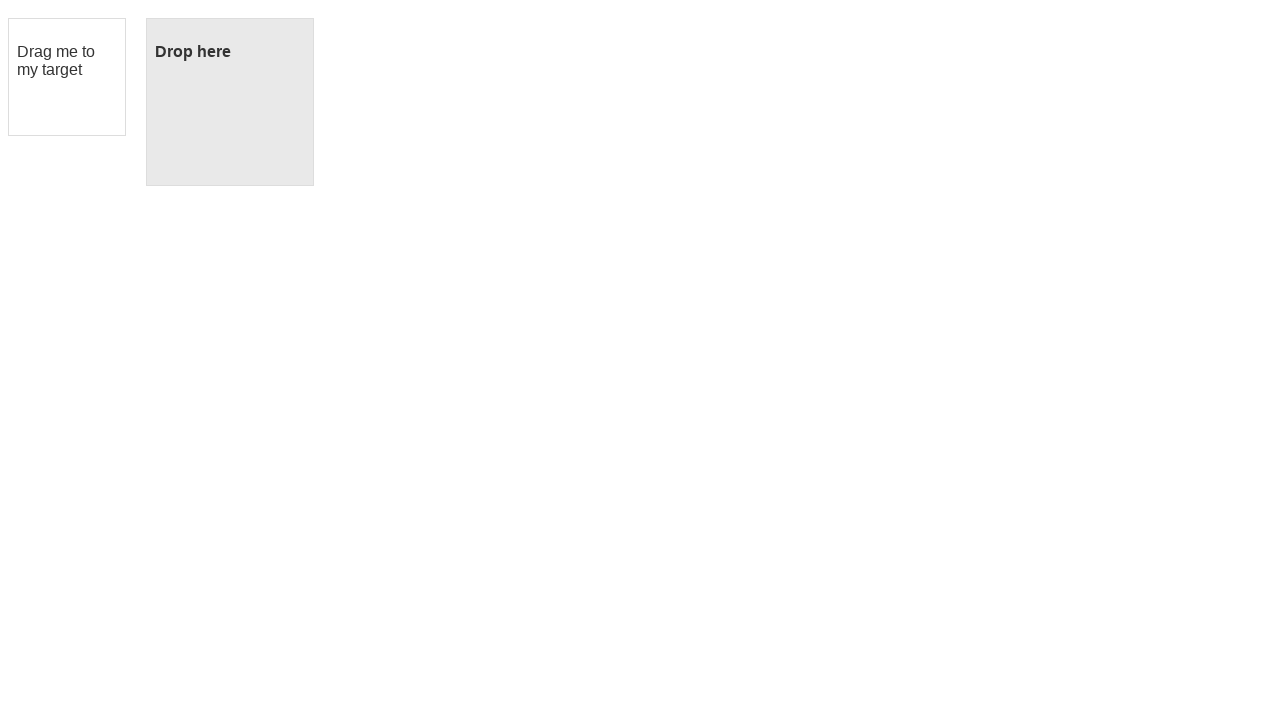

Dragged element 250px horizontally and 150px vertically at (317, 227)
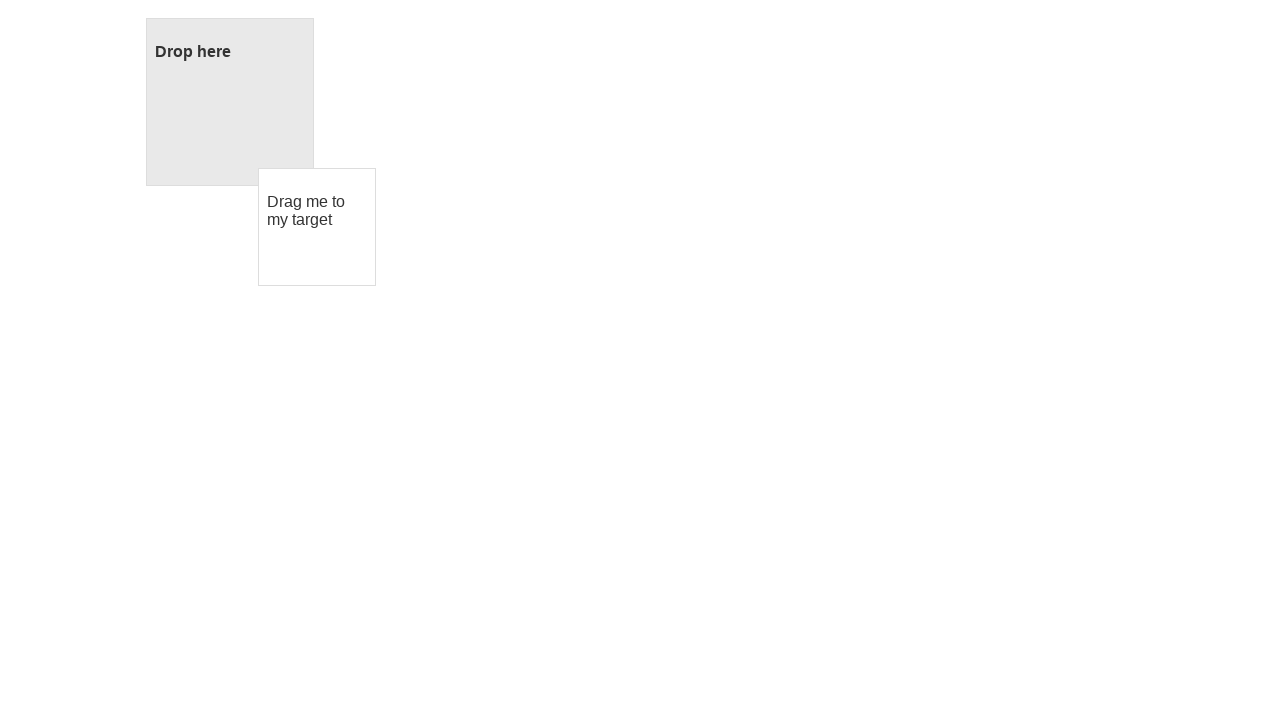

Released mouse button to complete drag and drop at (317, 227)
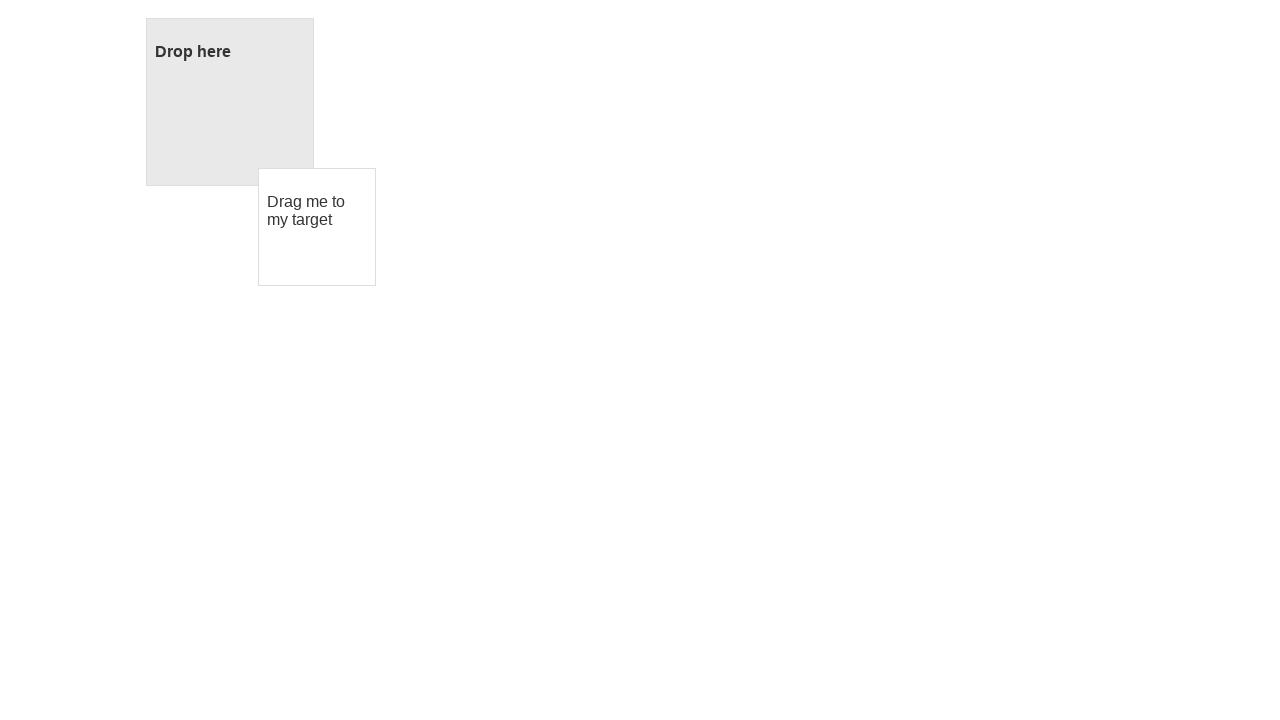

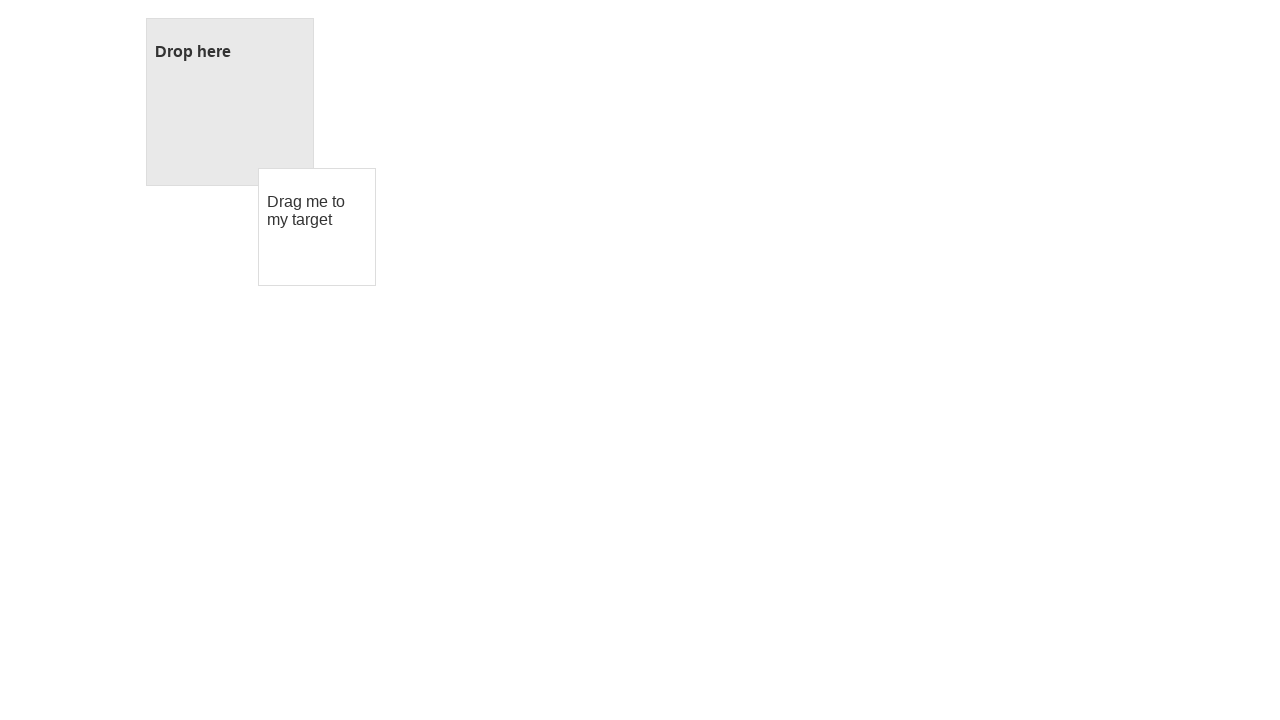